Solves a math problem by extracting a value, calculating the result, filling the answer, selecting checkboxes, and submitting the form

Starting URL: http://suninjuly.github.io/math.html

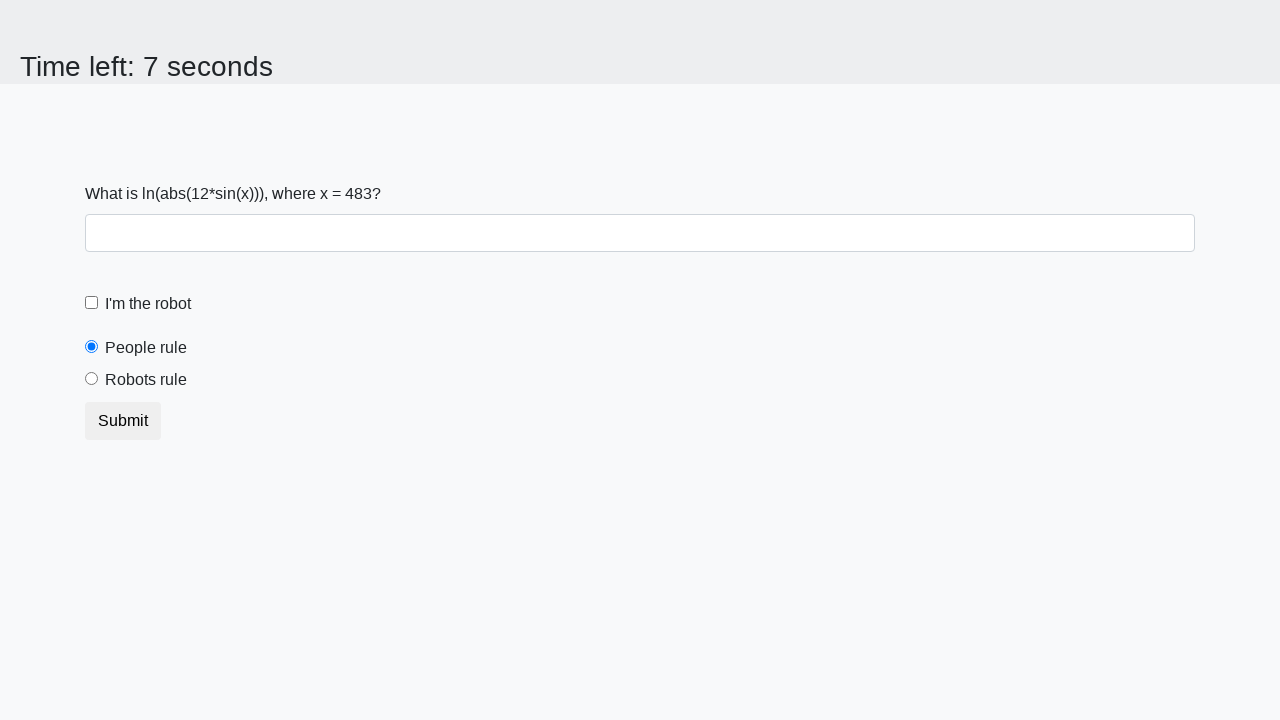

Extracted value from #input_value element
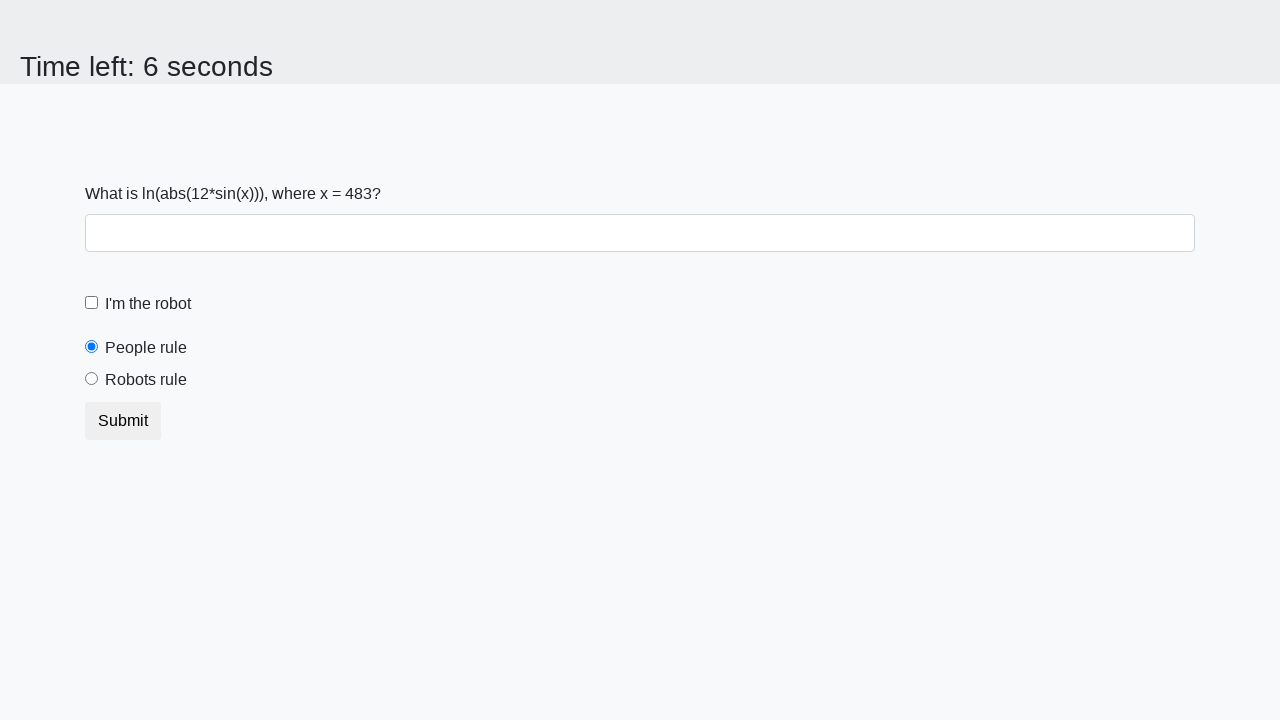

Calculated answer using math formula: log(abs(12*sin(x)))
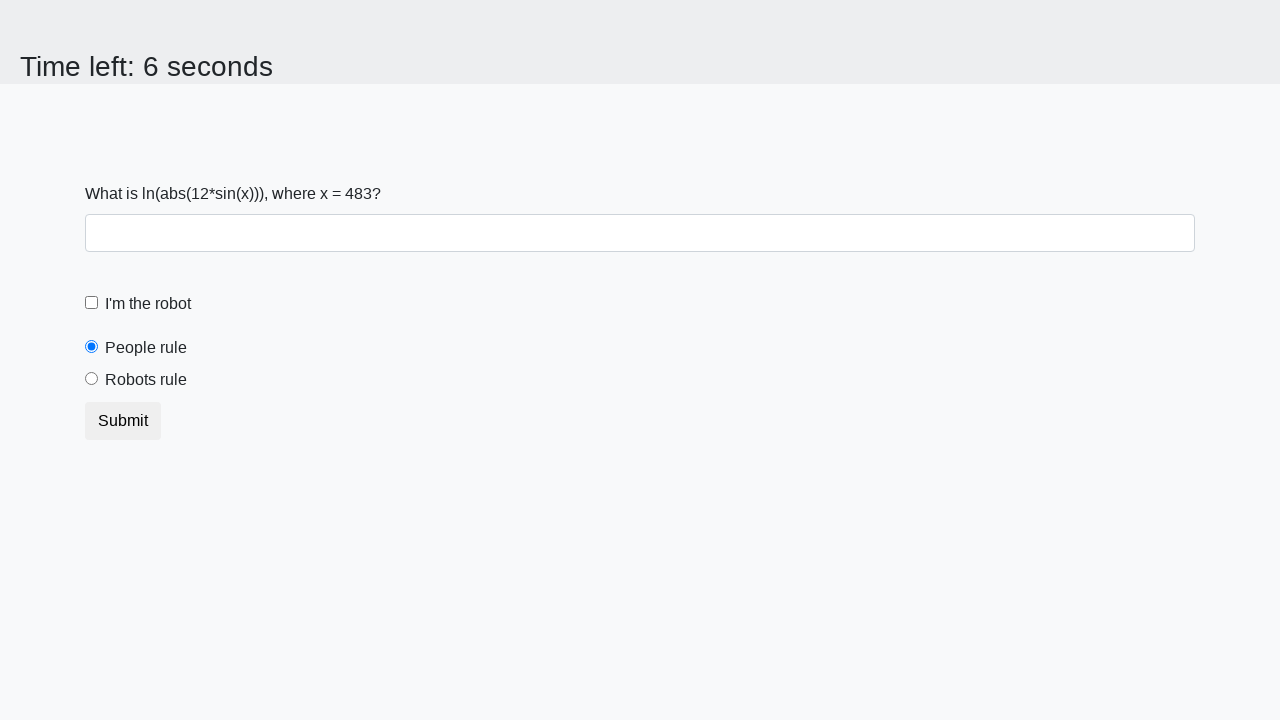

Filled answer field with calculated value: 2.157813841074681 on #answer
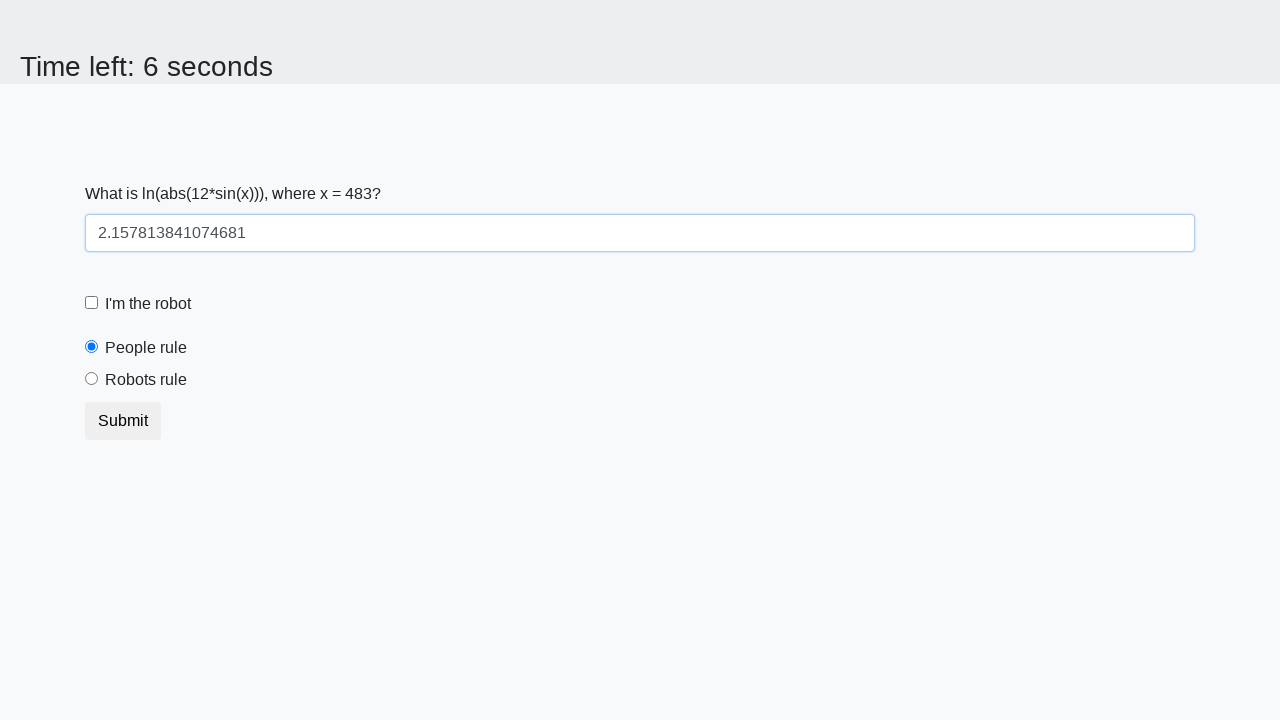

Clicked robot checkbox at (148, 304) on [for=robotCheckbox]
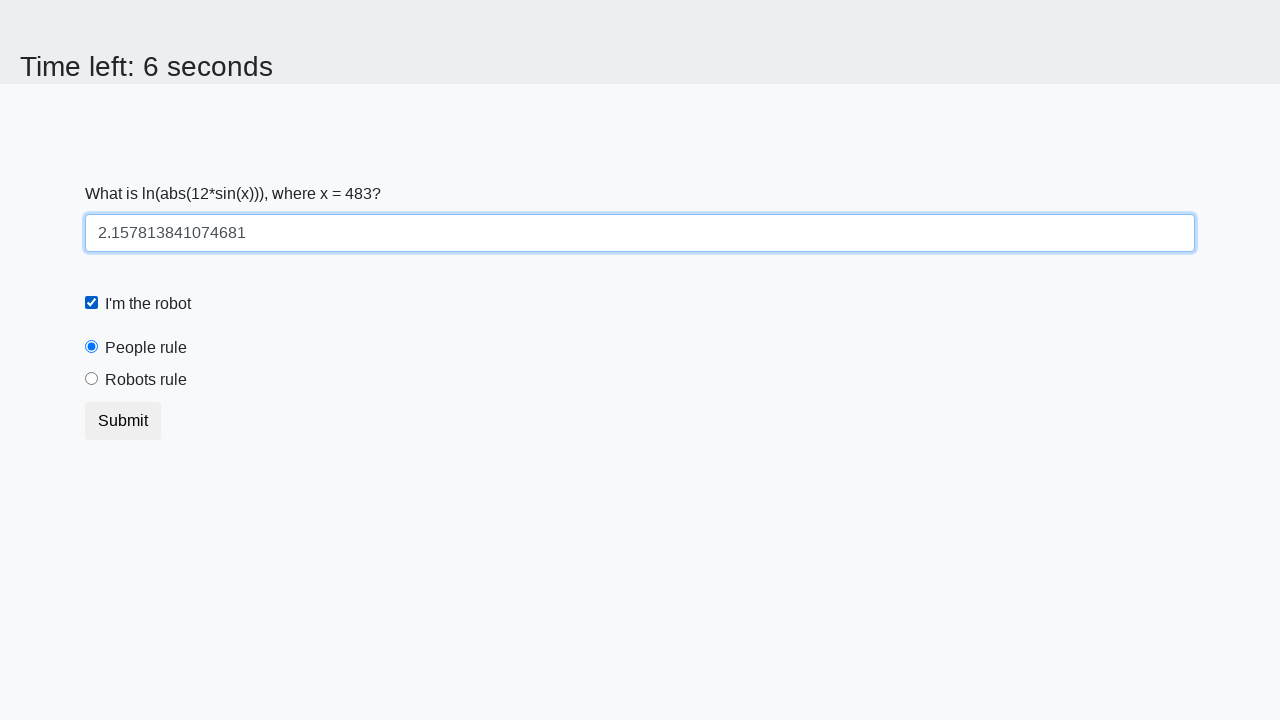

Clicked robots rule radio button at (146, 380) on [for=robotsRule]
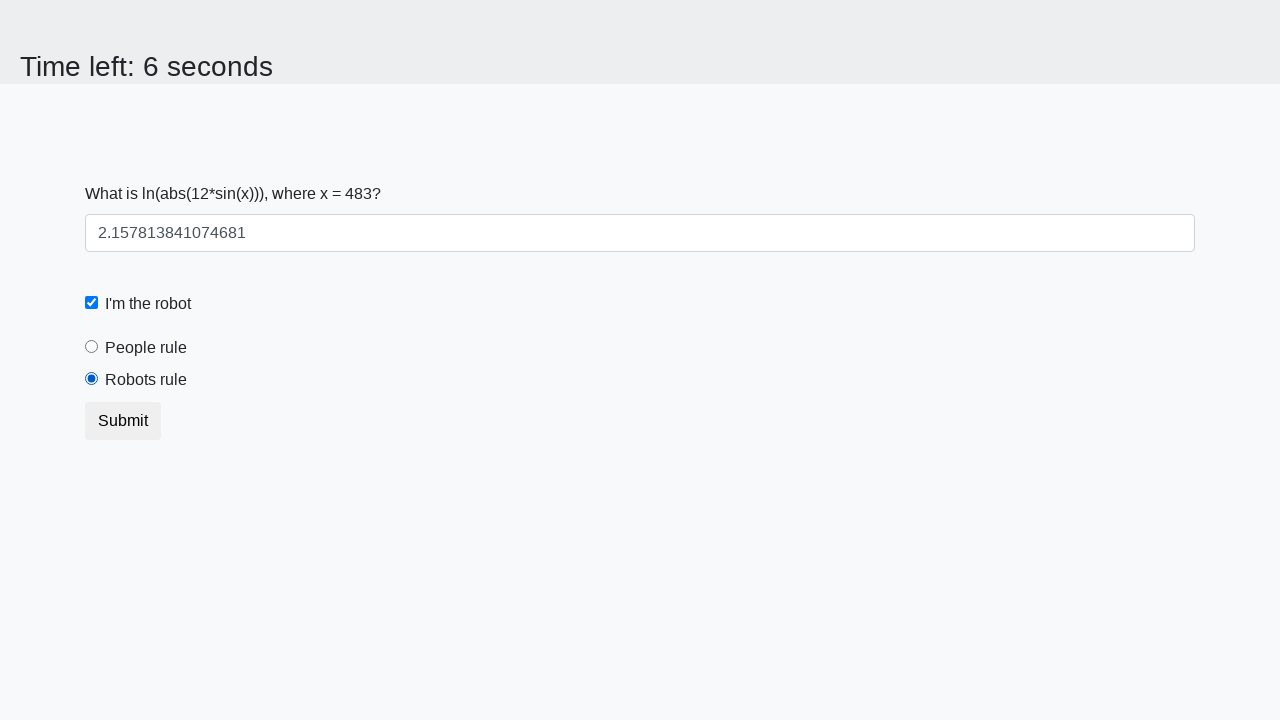

Clicked submit button to submit the form at (123, 421) on button[type=submit]
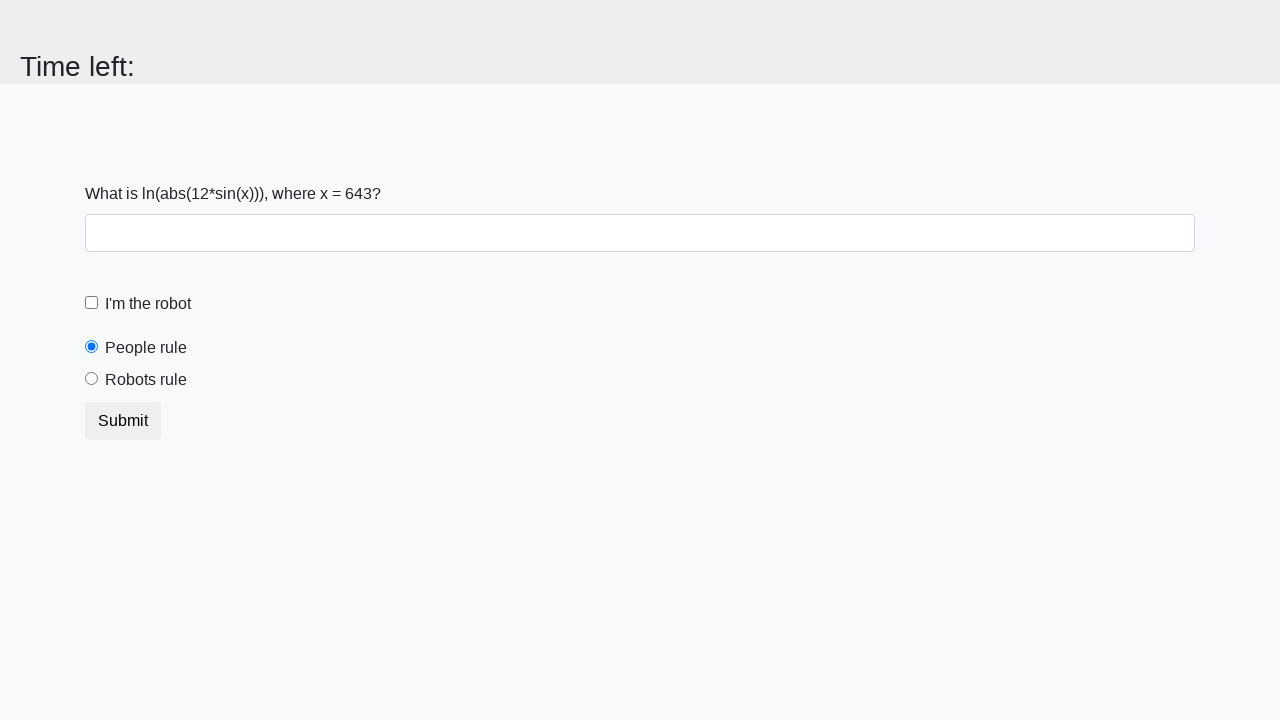

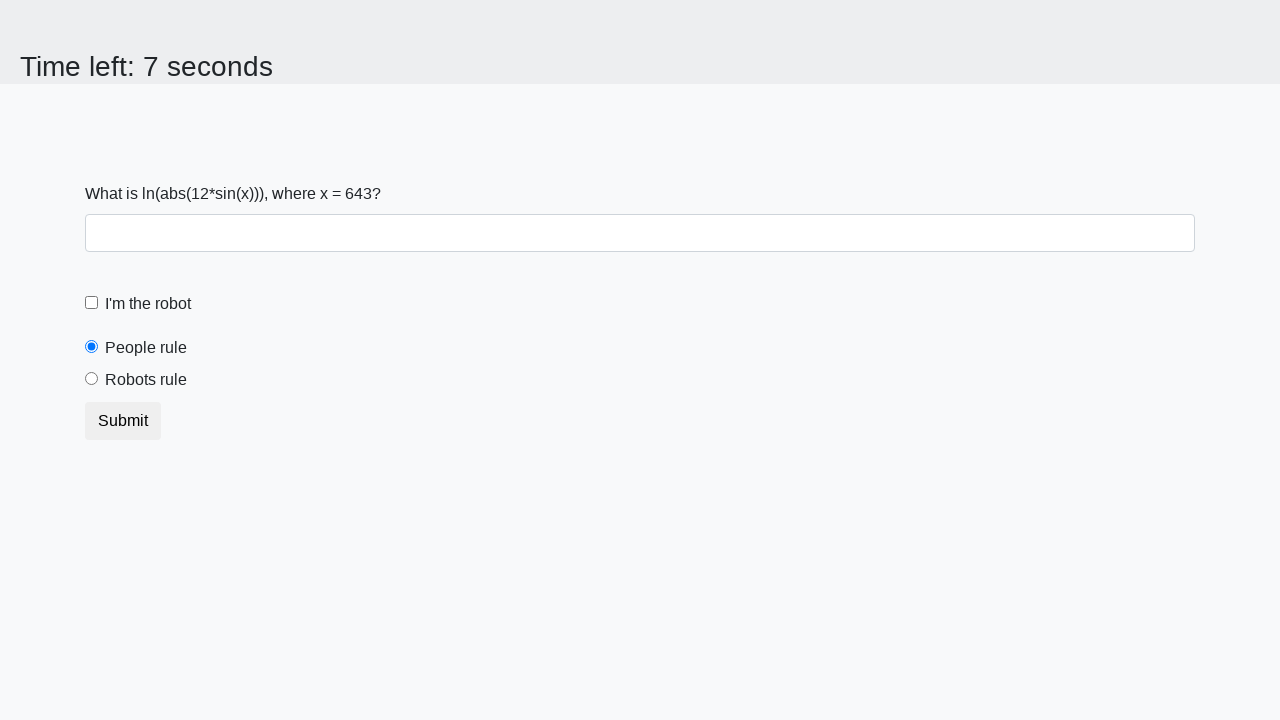